Tests the text box page by filling in a username field

Starting URL: https://demoqa.com/text-box

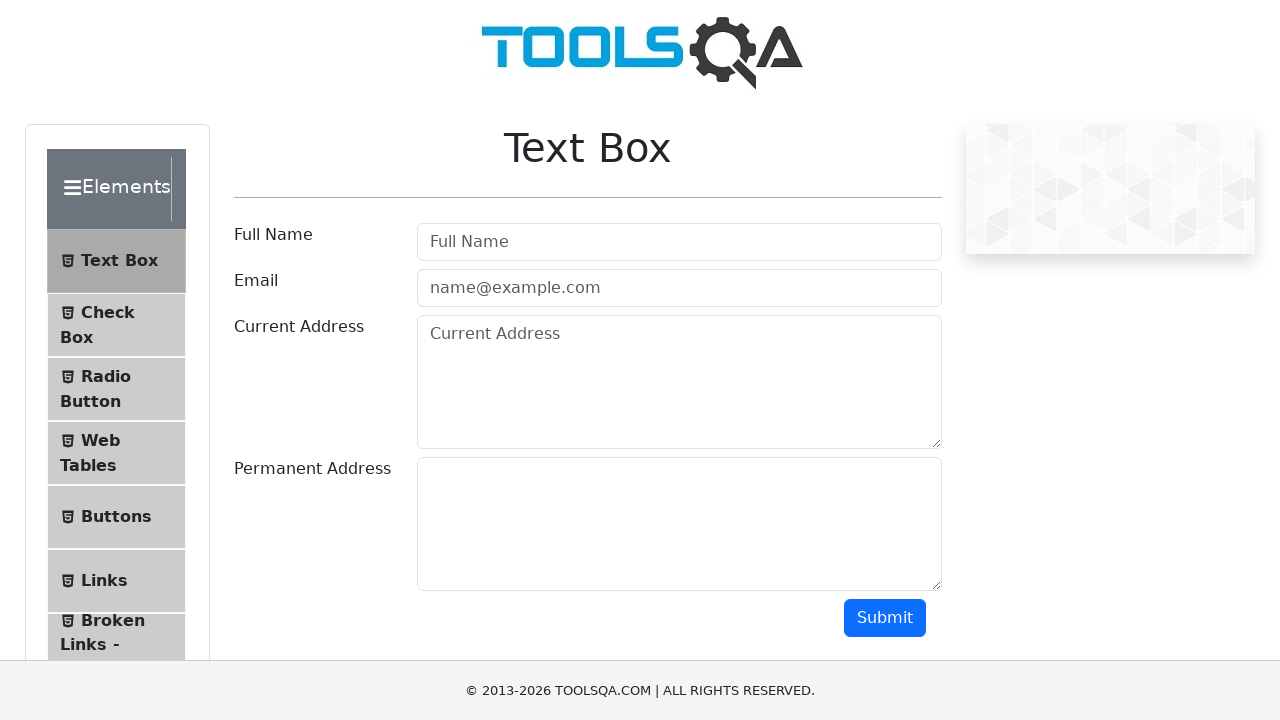

Filled userName field with 'John Doe' on #userName
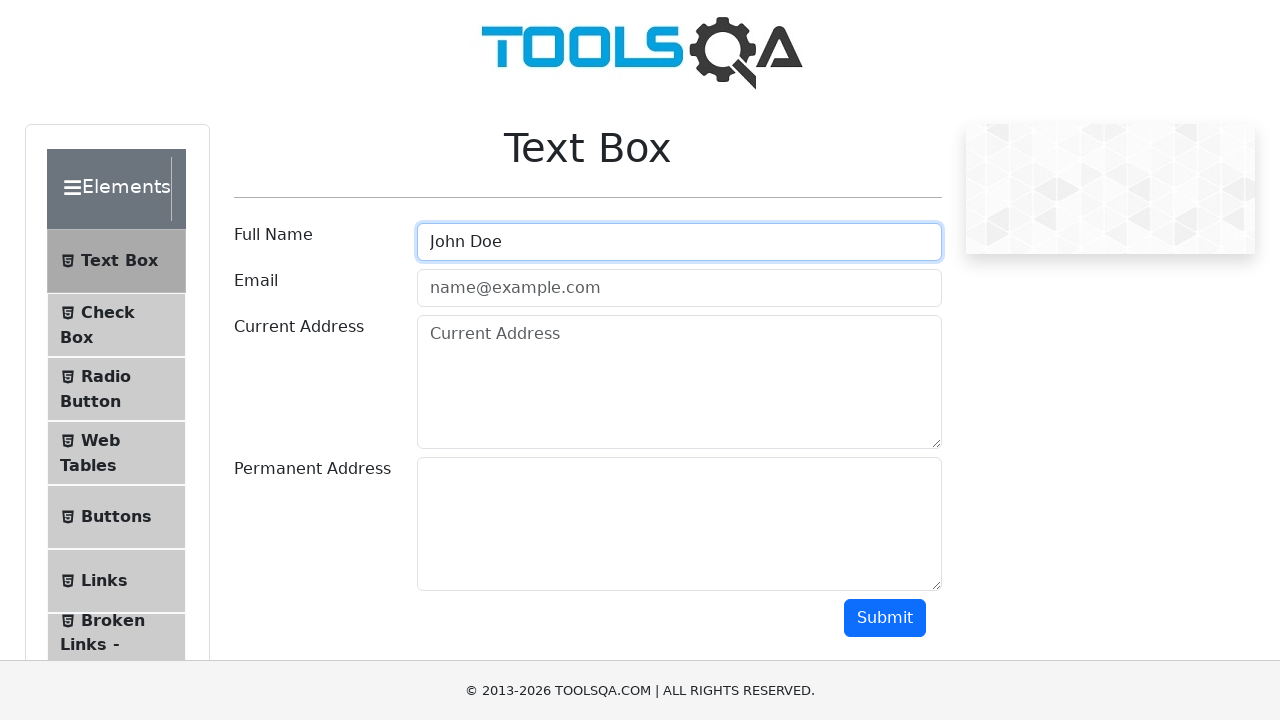

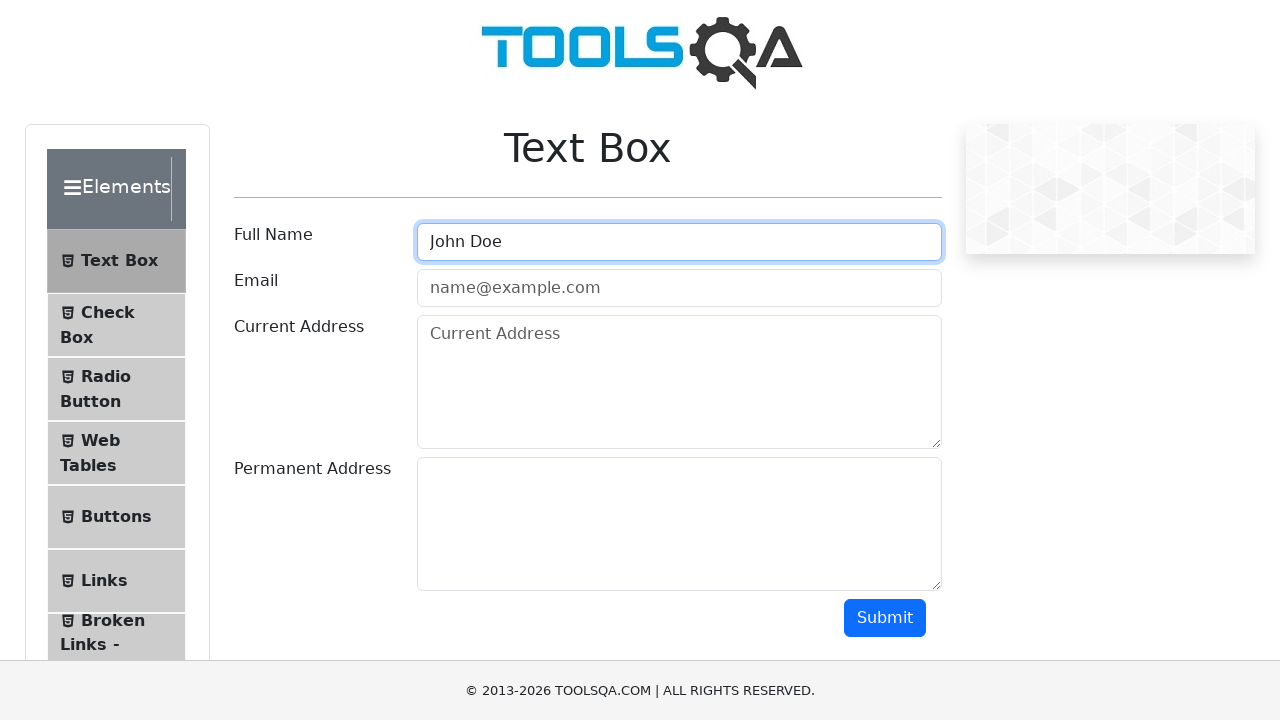